Tests registration form validation with an invalid email format to verify that appropriate email validation error messages are displayed.

Starting URL: https://alada.vn/tai-khoan/dang-ky.html

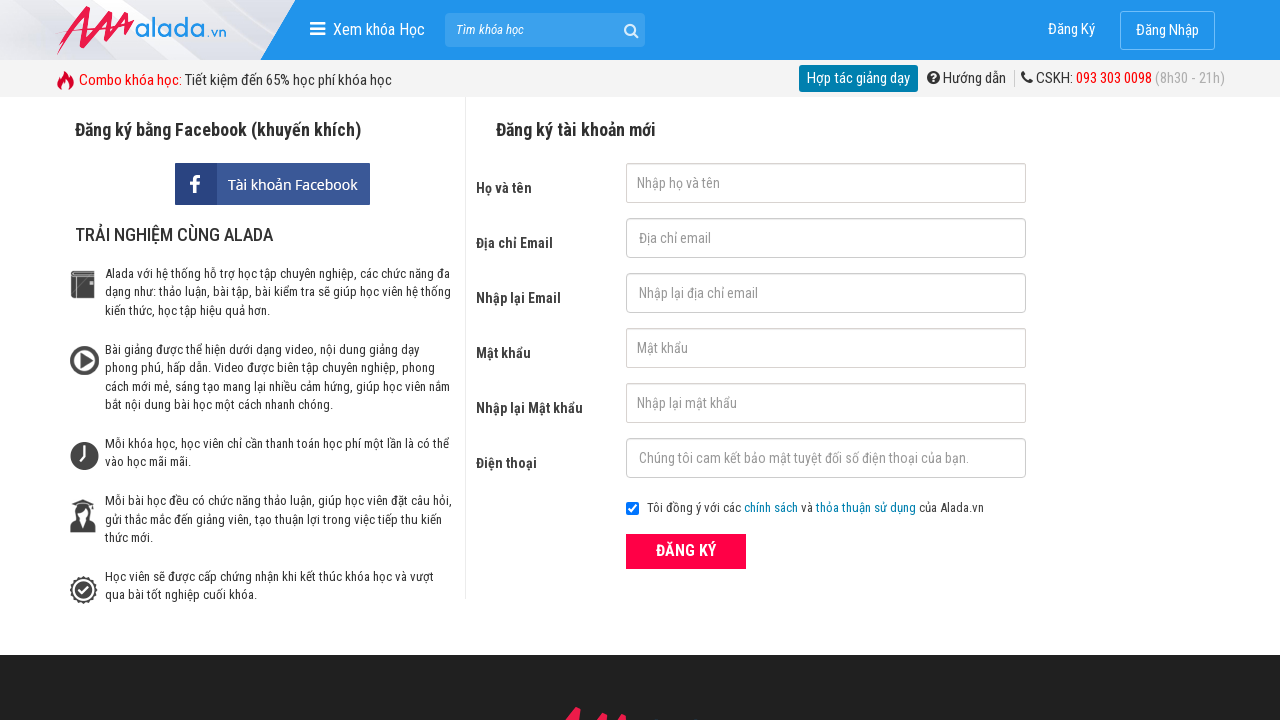

Filled first name field with 'Le Thanh' on #txtFirstname
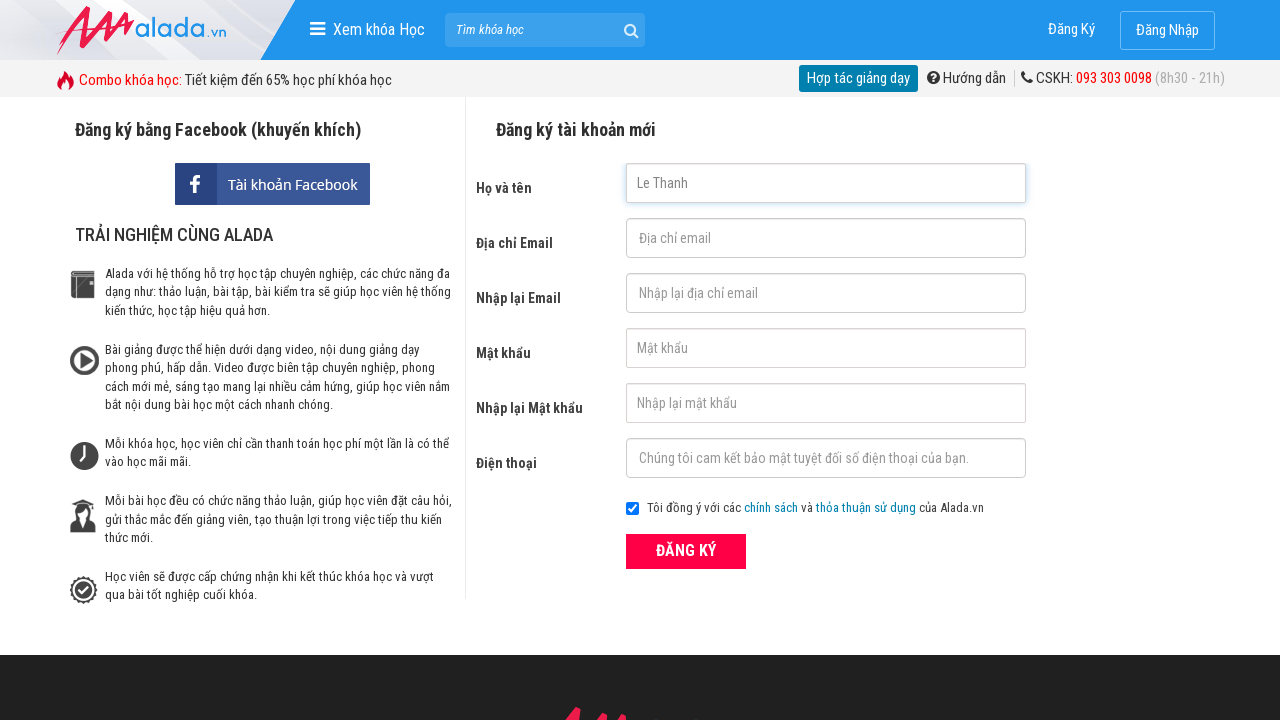

Filled email field with invalid email format '123@123@123' on #txtEmail
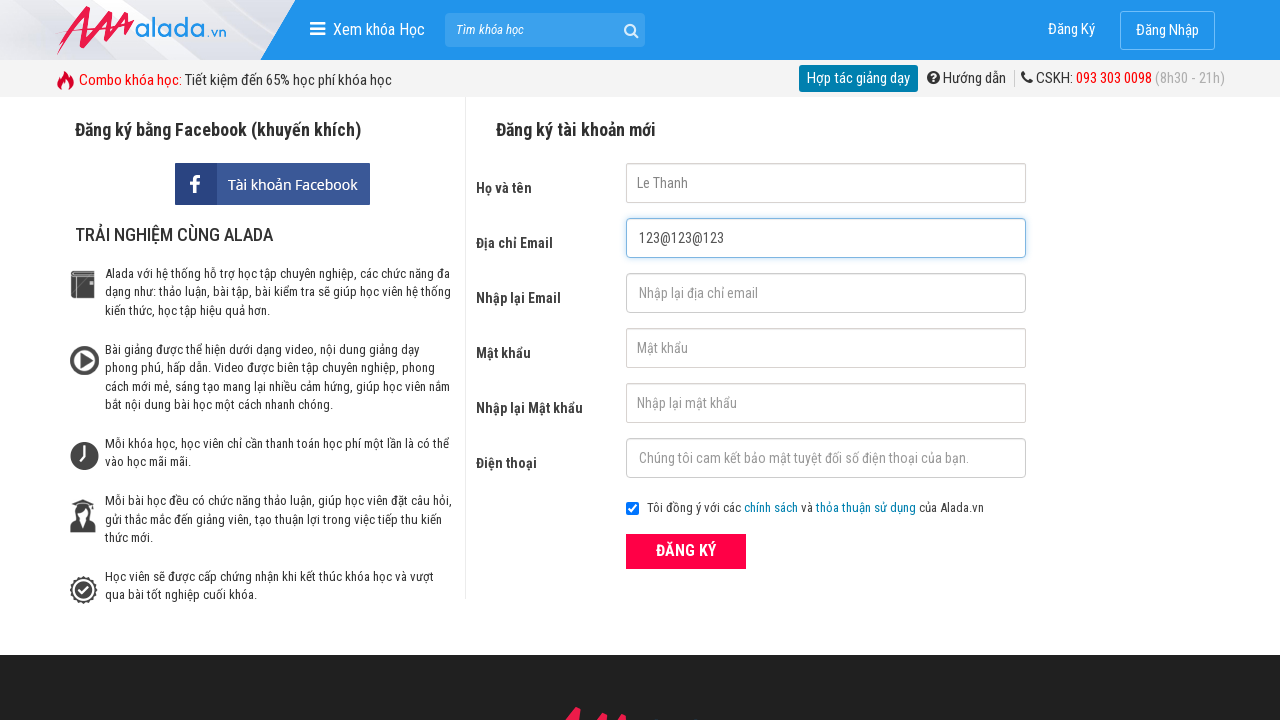

Filled confirm email field with invalid email format '123@123@123' on #txtCEmail
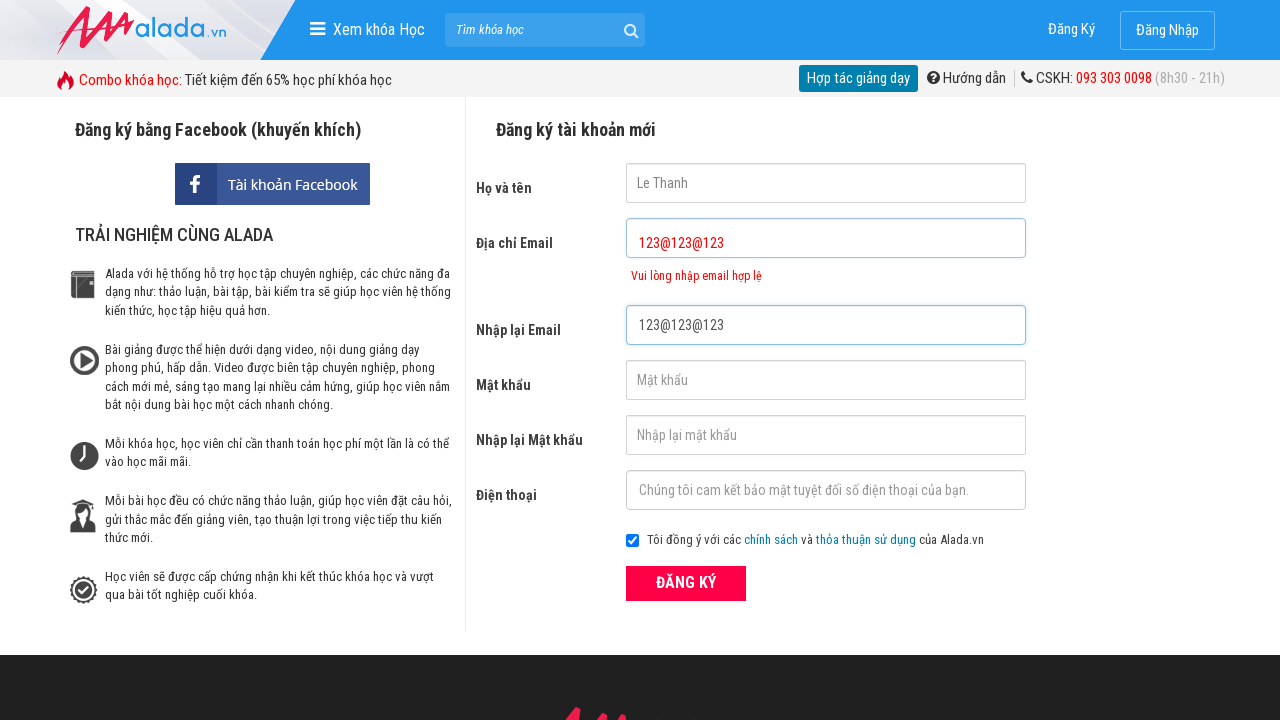

Filled password field with '123456' on #txtPassword
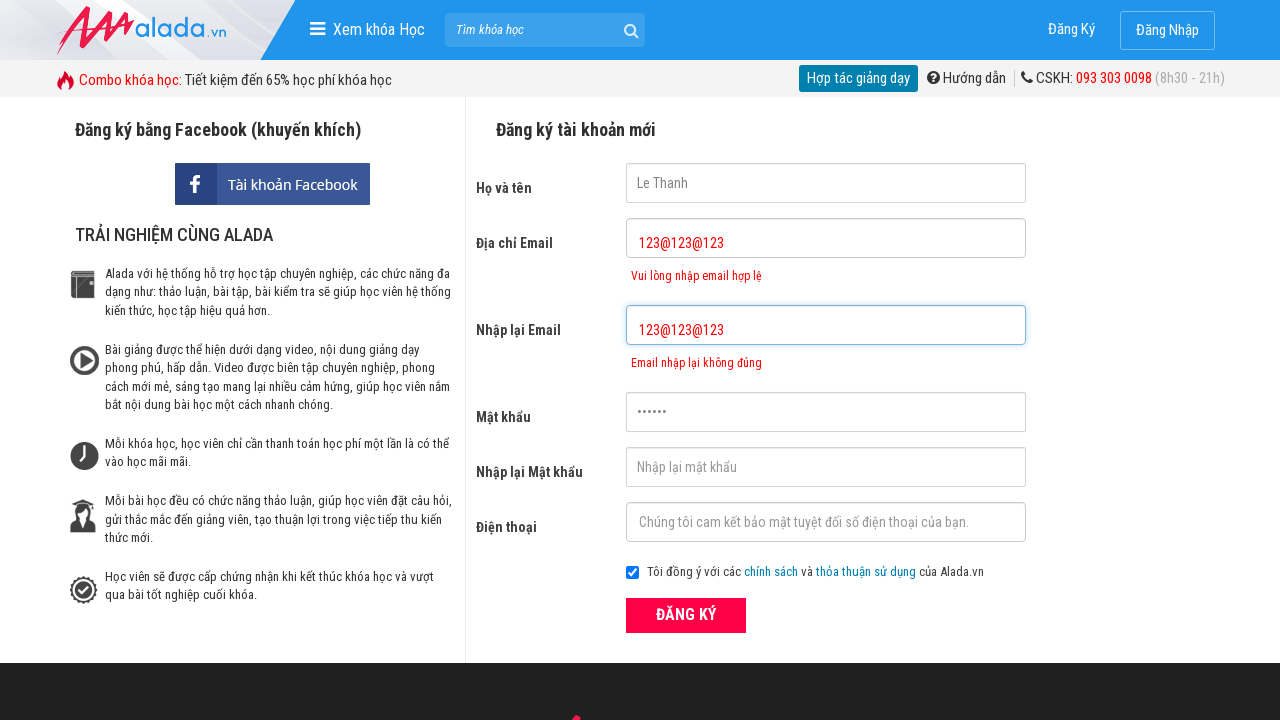

Filled confirm password field with '123456' on #txtCPassword
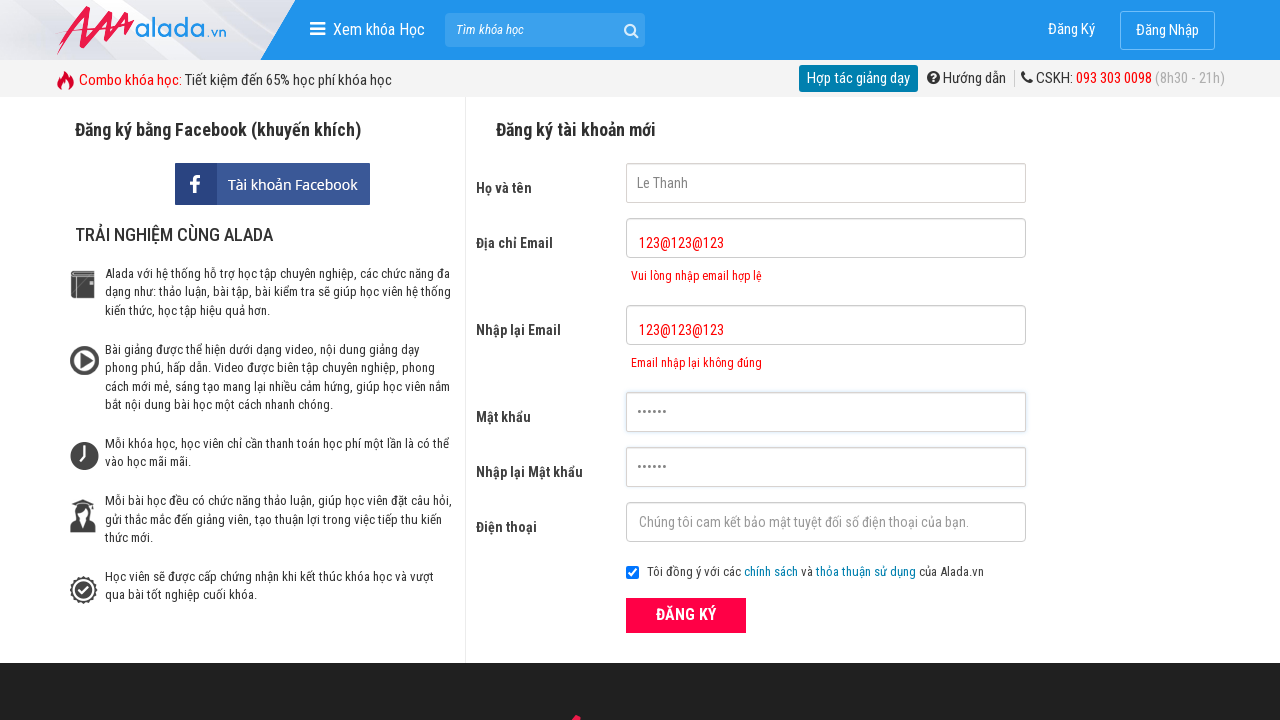

Filled phone number field with '0346578292' on #txtPhone
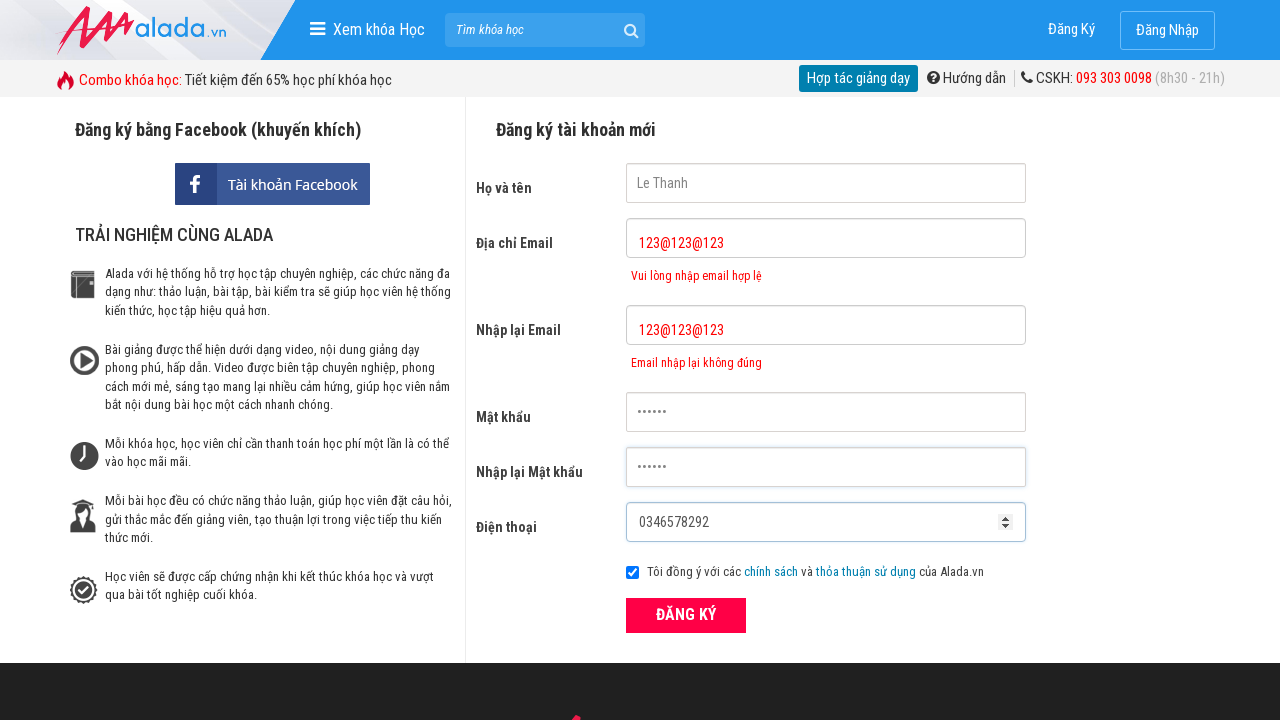

Clicked submit button to submit registration form at (686, 615) on button[type='submit']
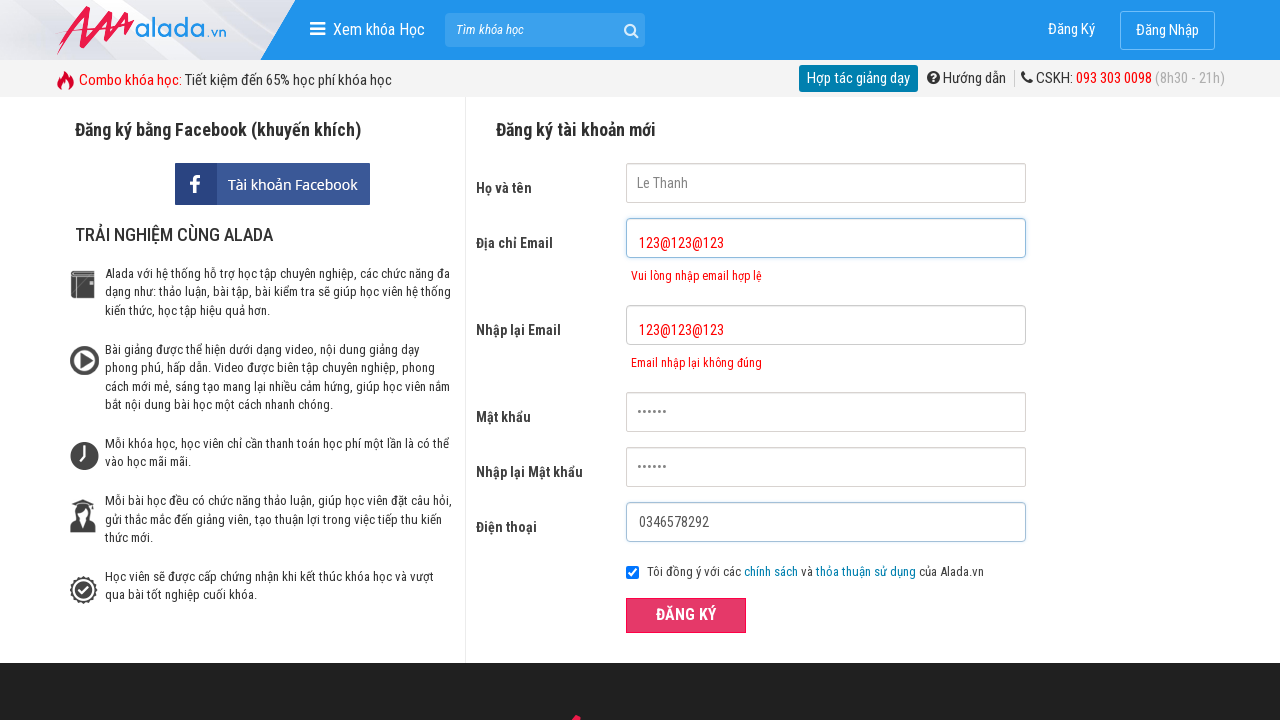

Email validation error message appeared
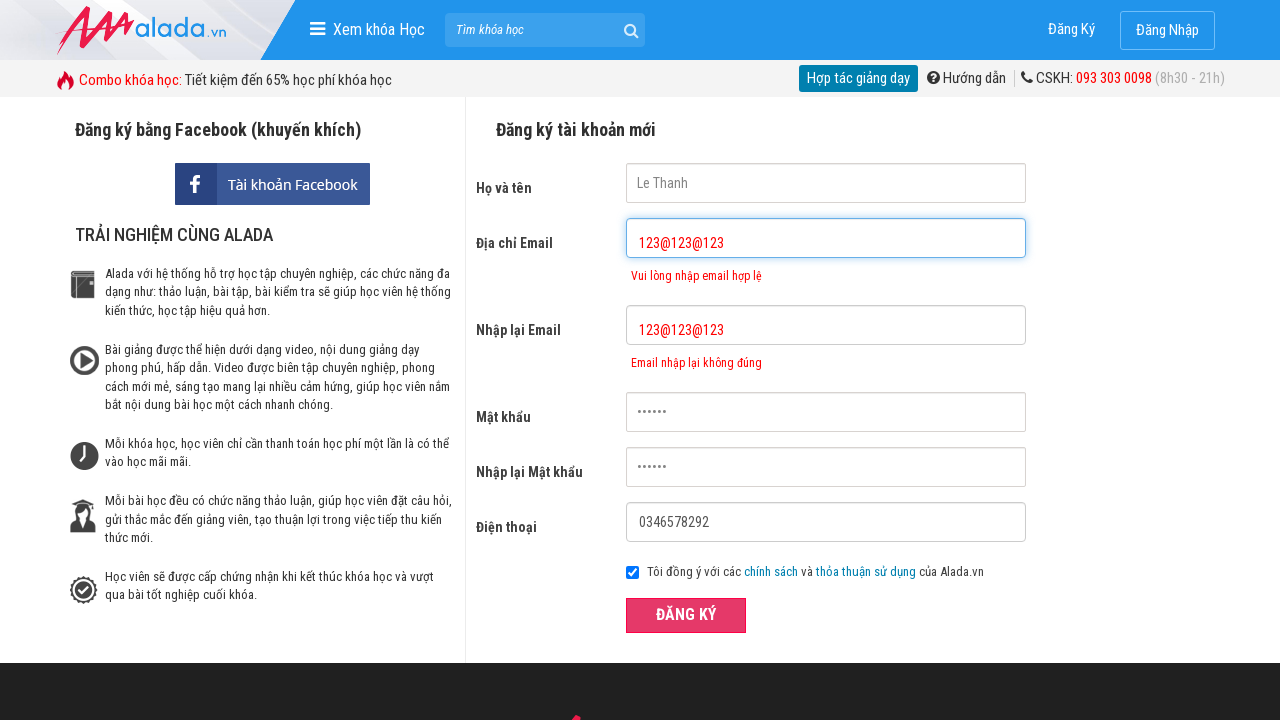

Confirm email validation error message appeared
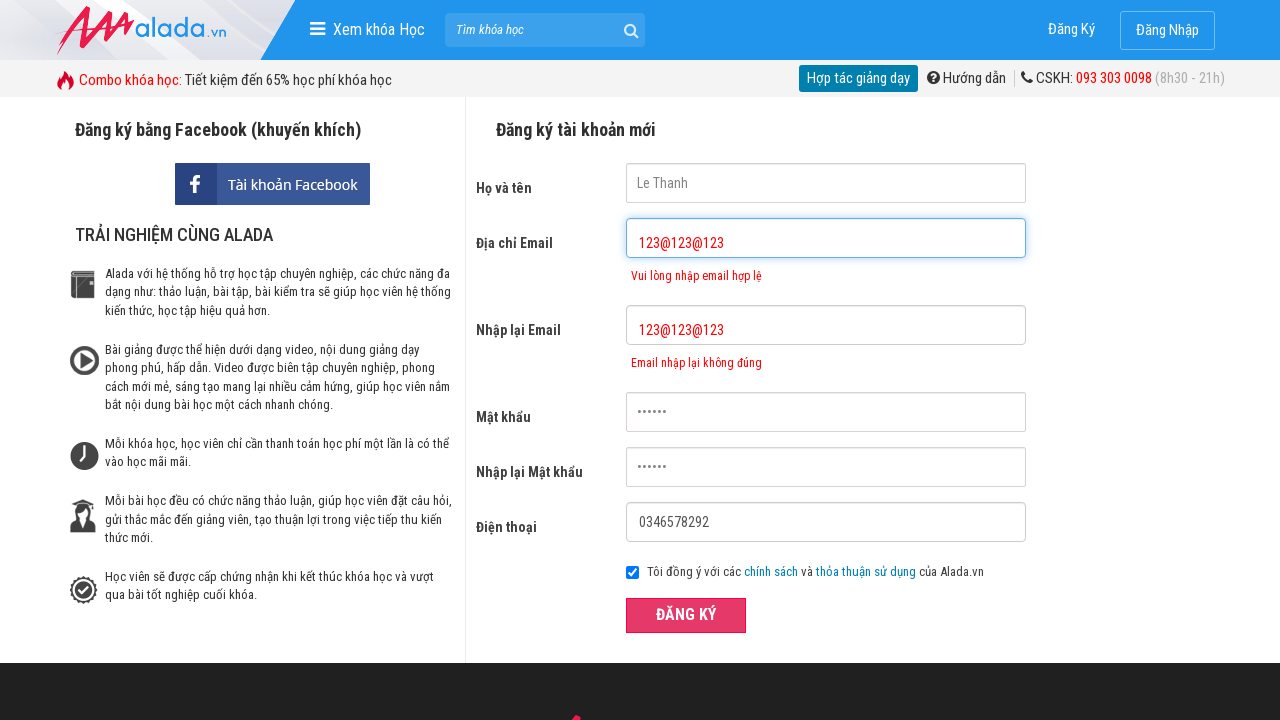

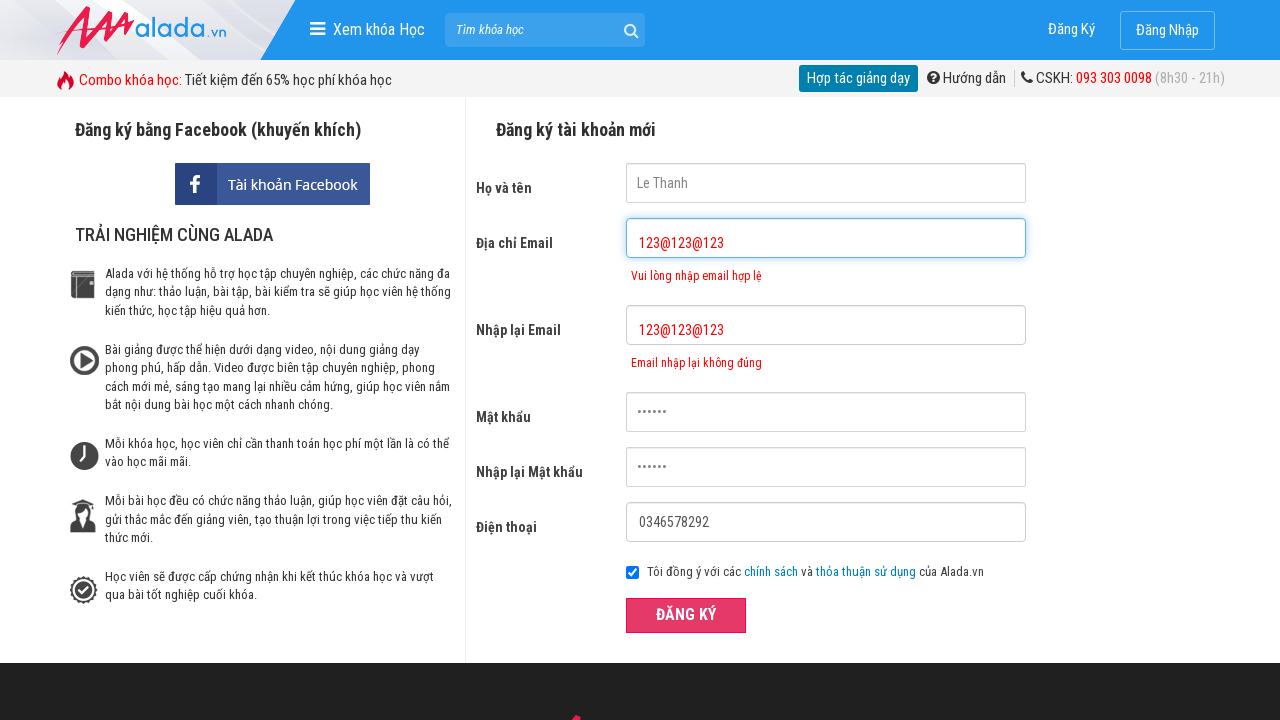